Tests dynamic loading by clicking start button and waiting for loading icon to become visible

Starting URL: https://automationfc.github.io/dynamic-loading/

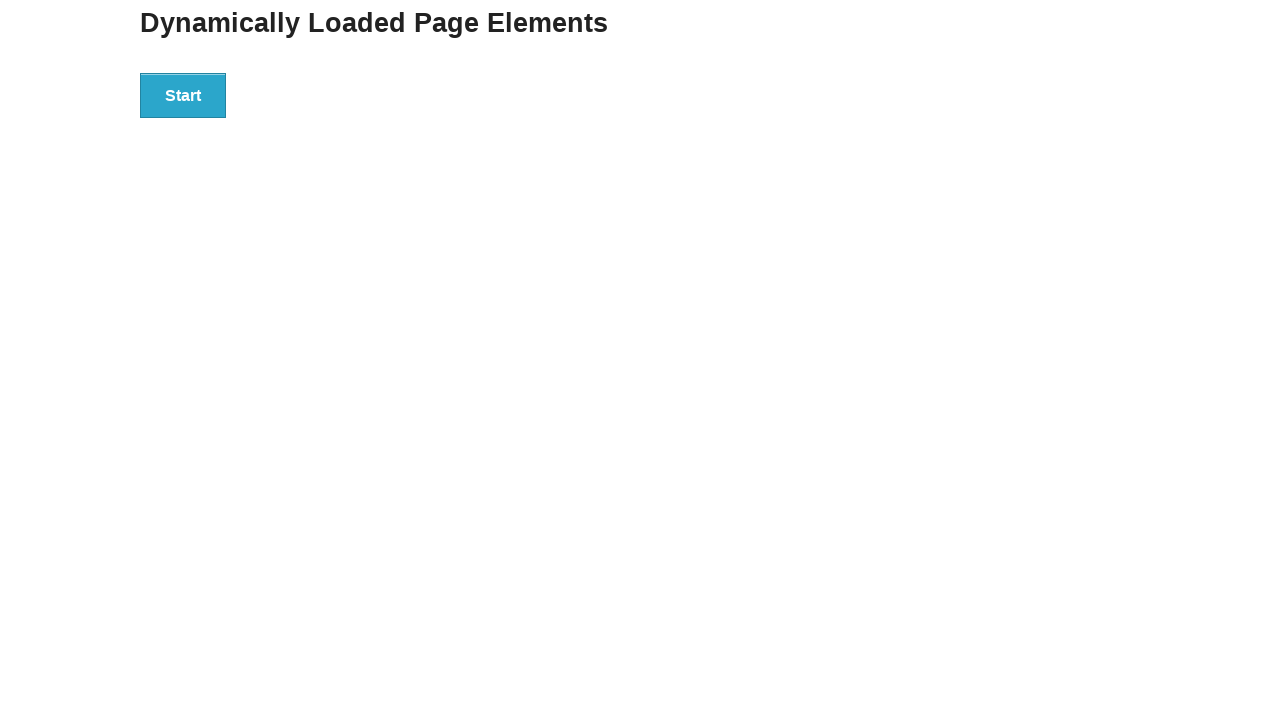

Navigated to dynamic loading test page
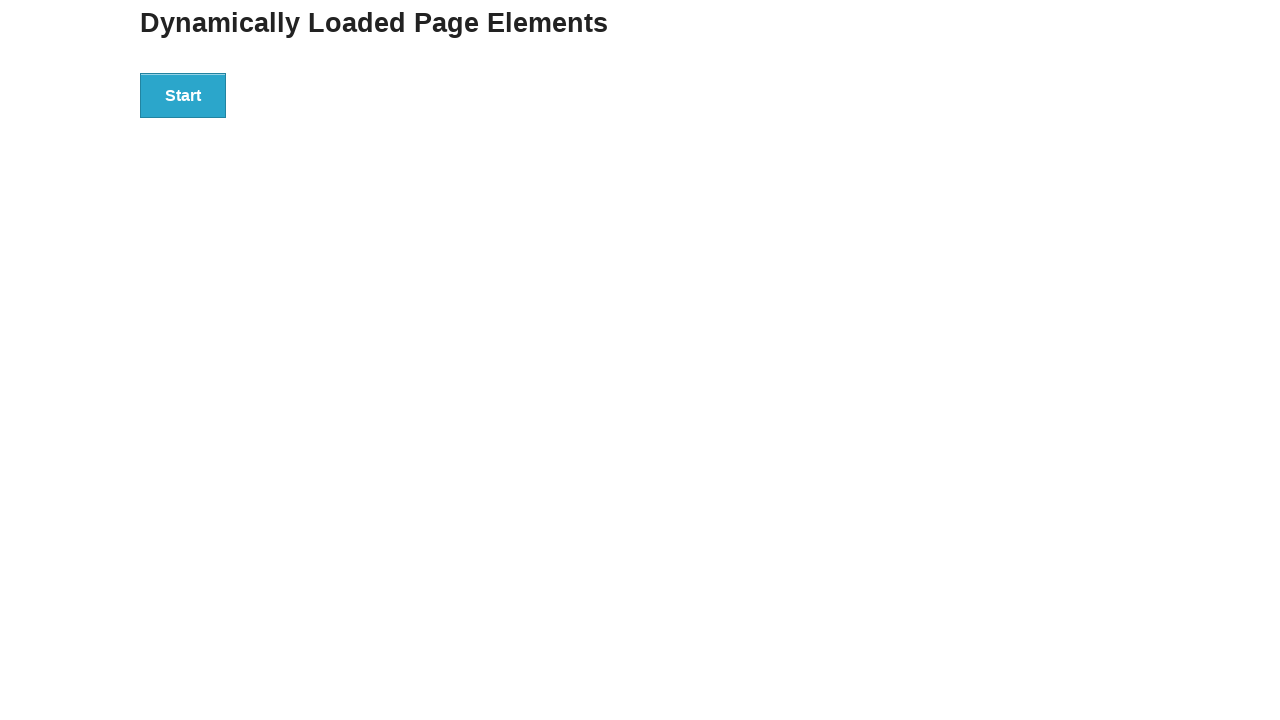

Clicked start button to trigger dynamic loading at (183, 95) on div#start>button
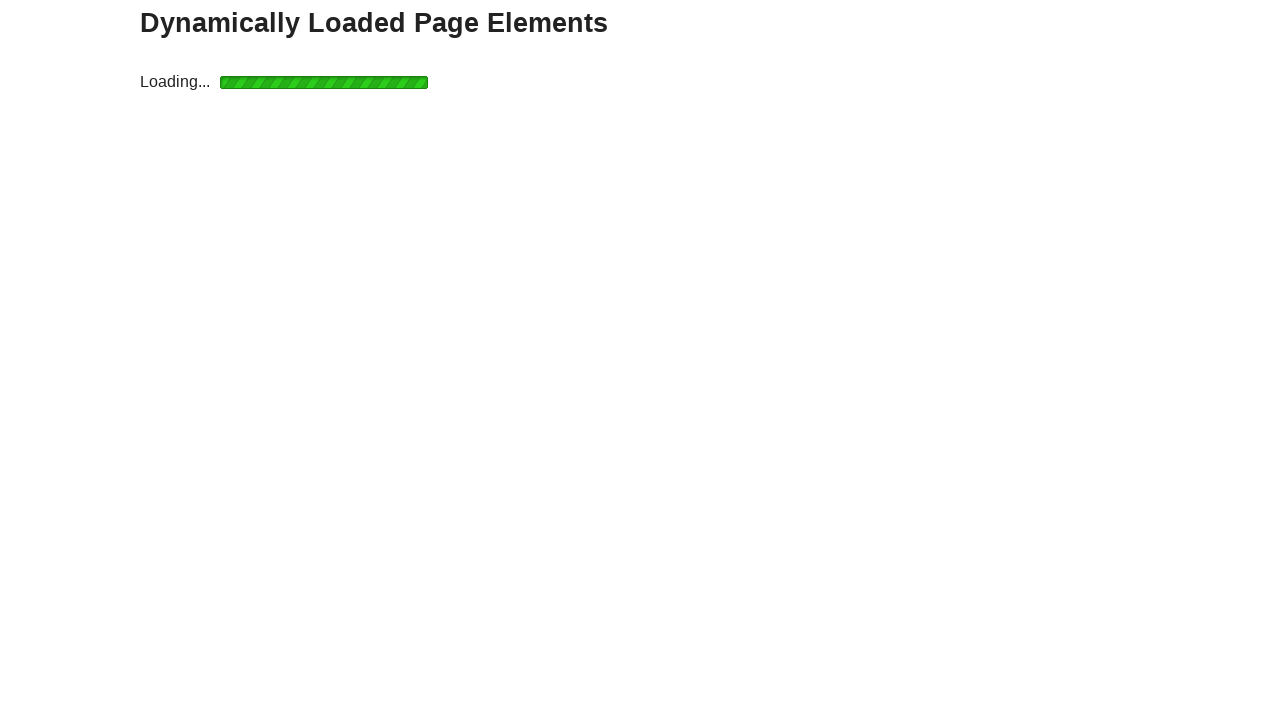

Loading icon became visible and completed, 'Hello World!' text appeared
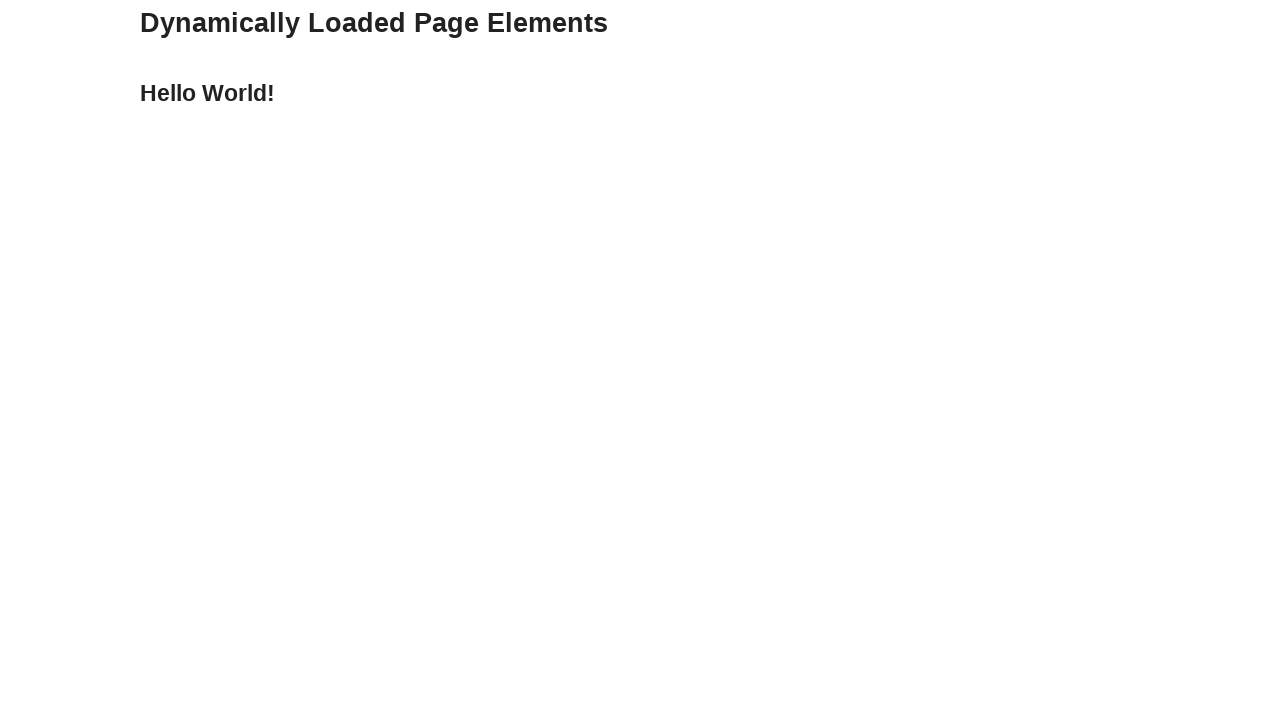

Verified that finish message contains 'Hello World!'
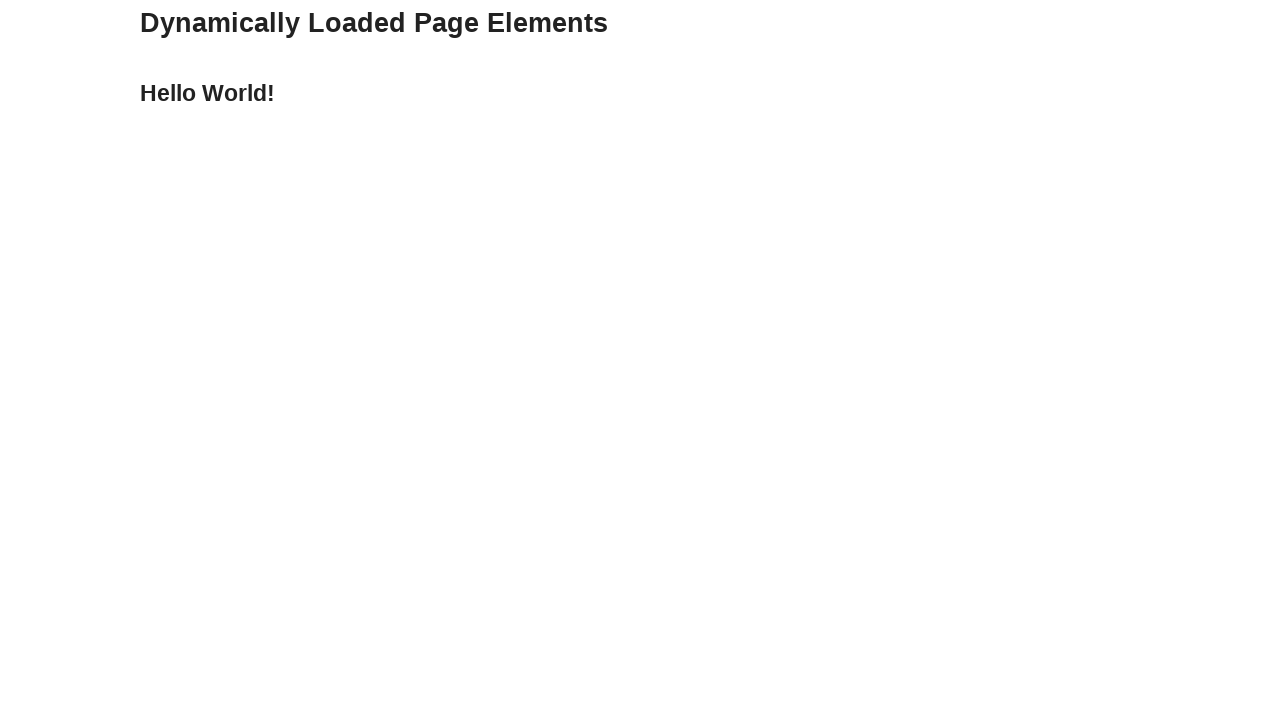

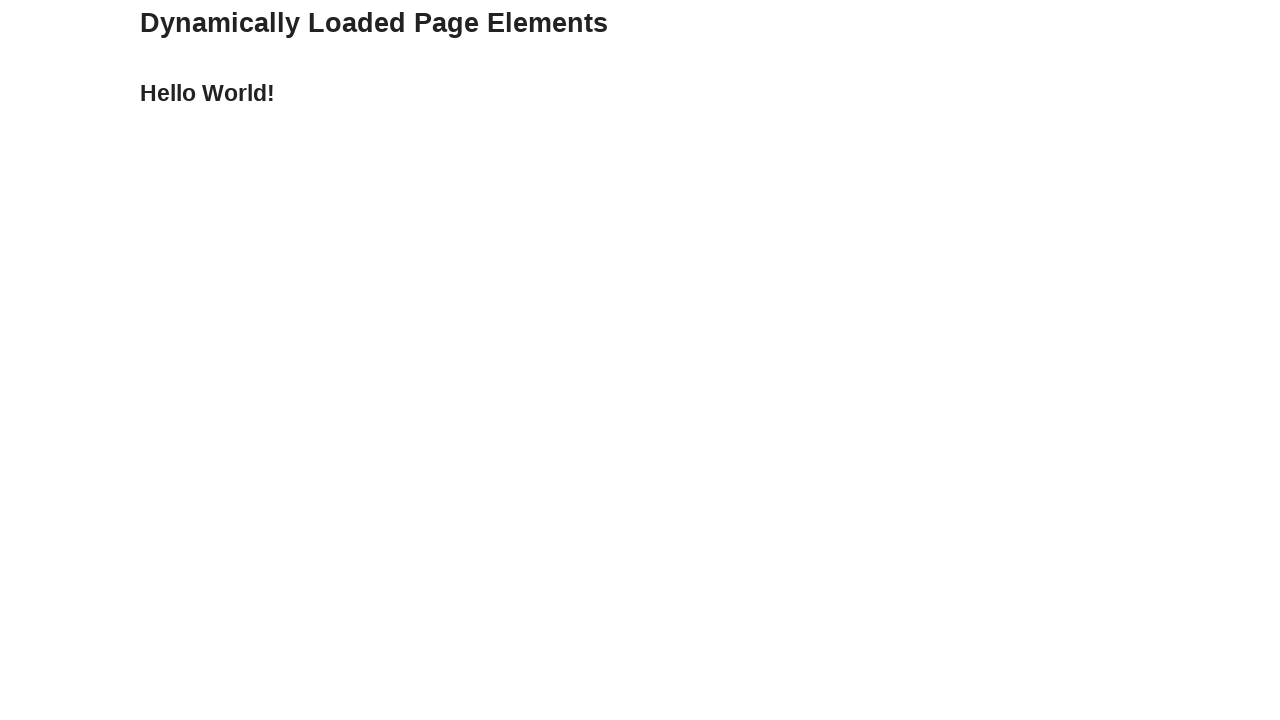